Tests drag and drop functionality on jQuery UI demo page by dragging an element and dropping it onto a target, then scrolls to and clicks a link

Starting URL: https://jqueryui.com/droppable/

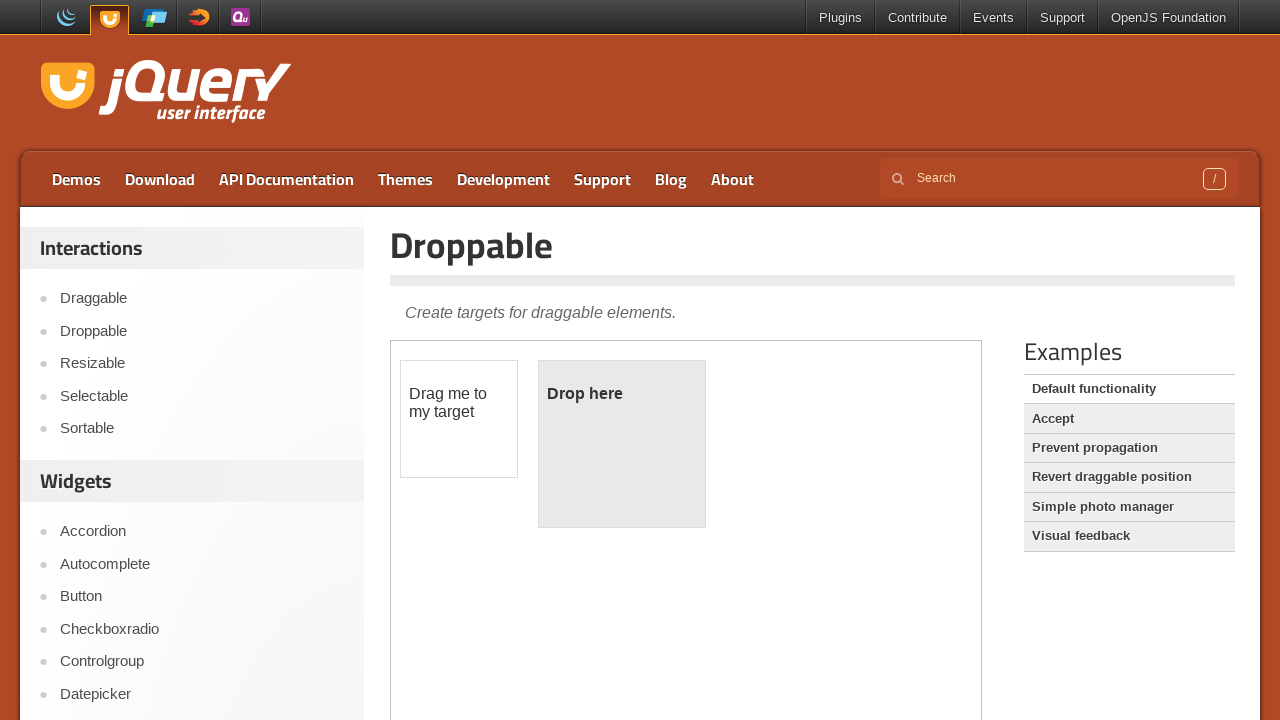

Located demo frame containing drag and drop elements
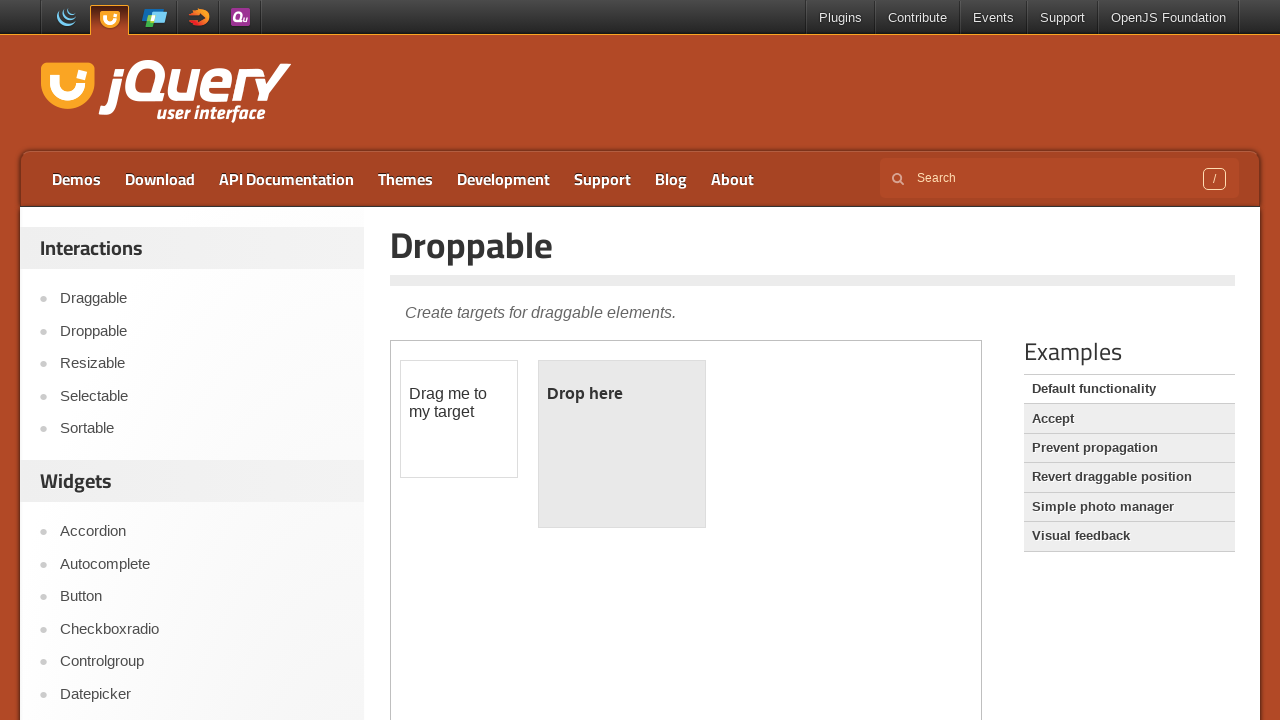

Located draggable element
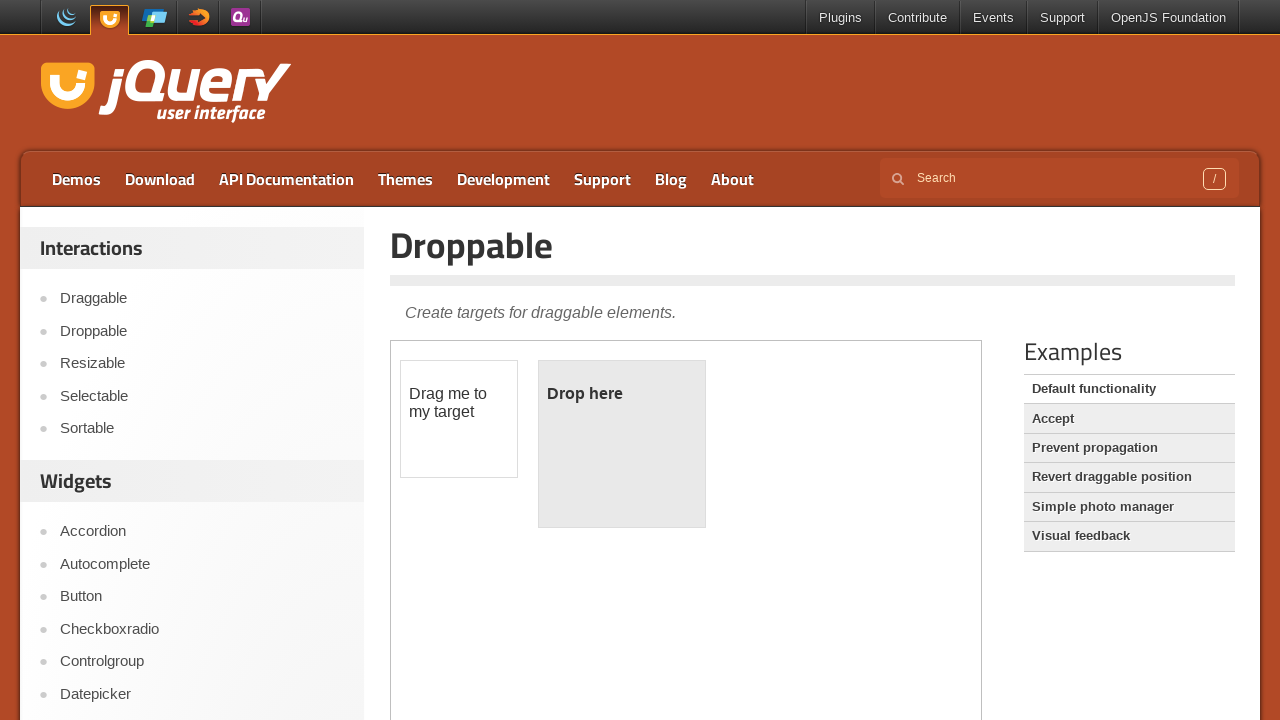

Located droppable target element
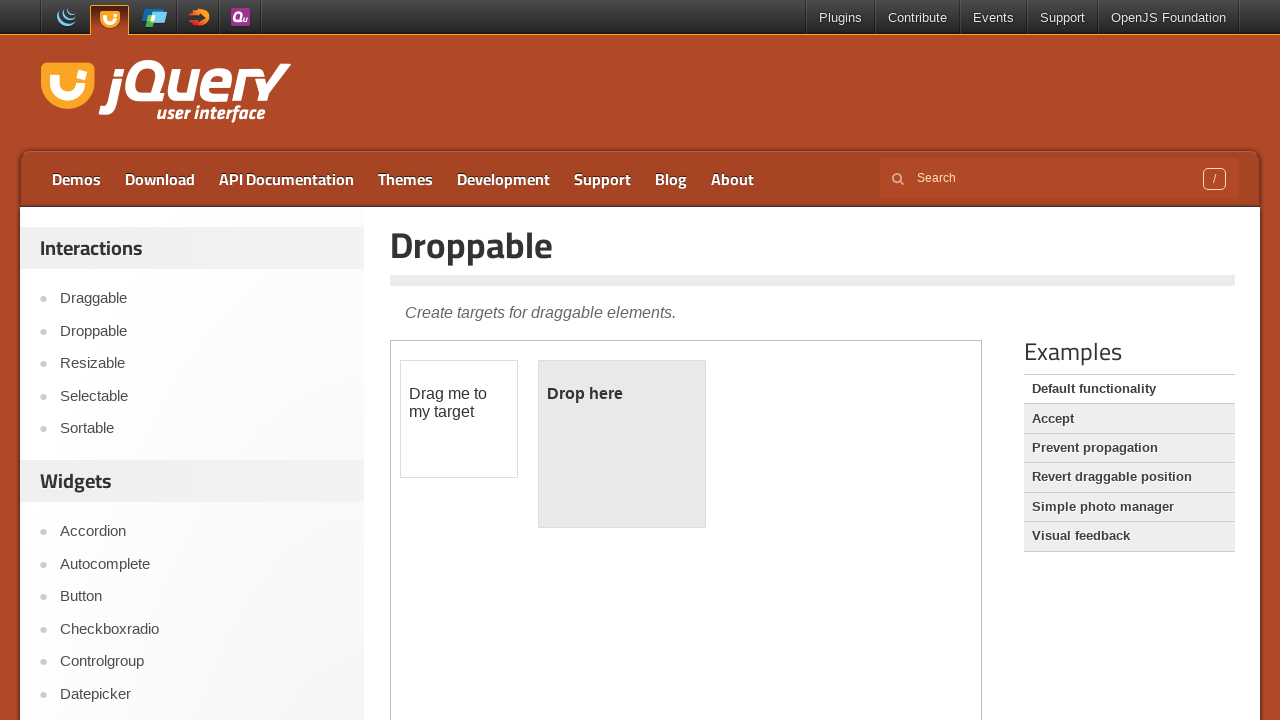

Dragged element onto droppable target at (622, 444)
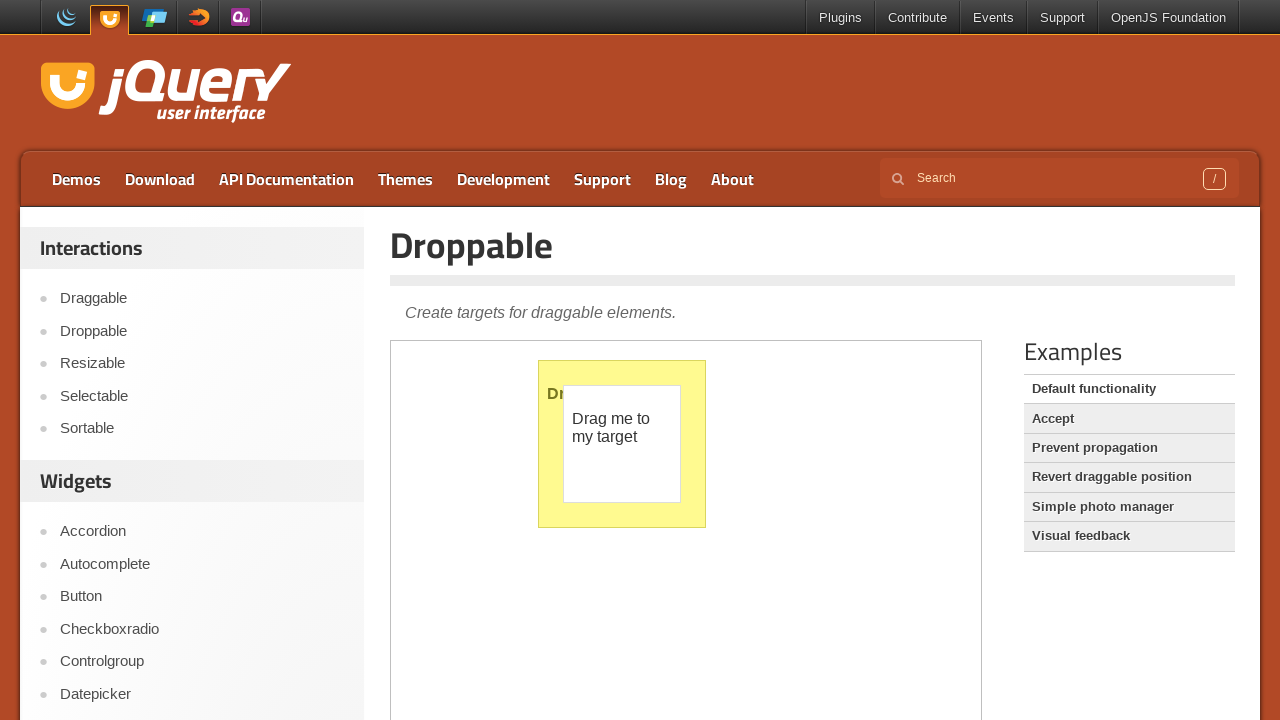

Located Widget Factory link
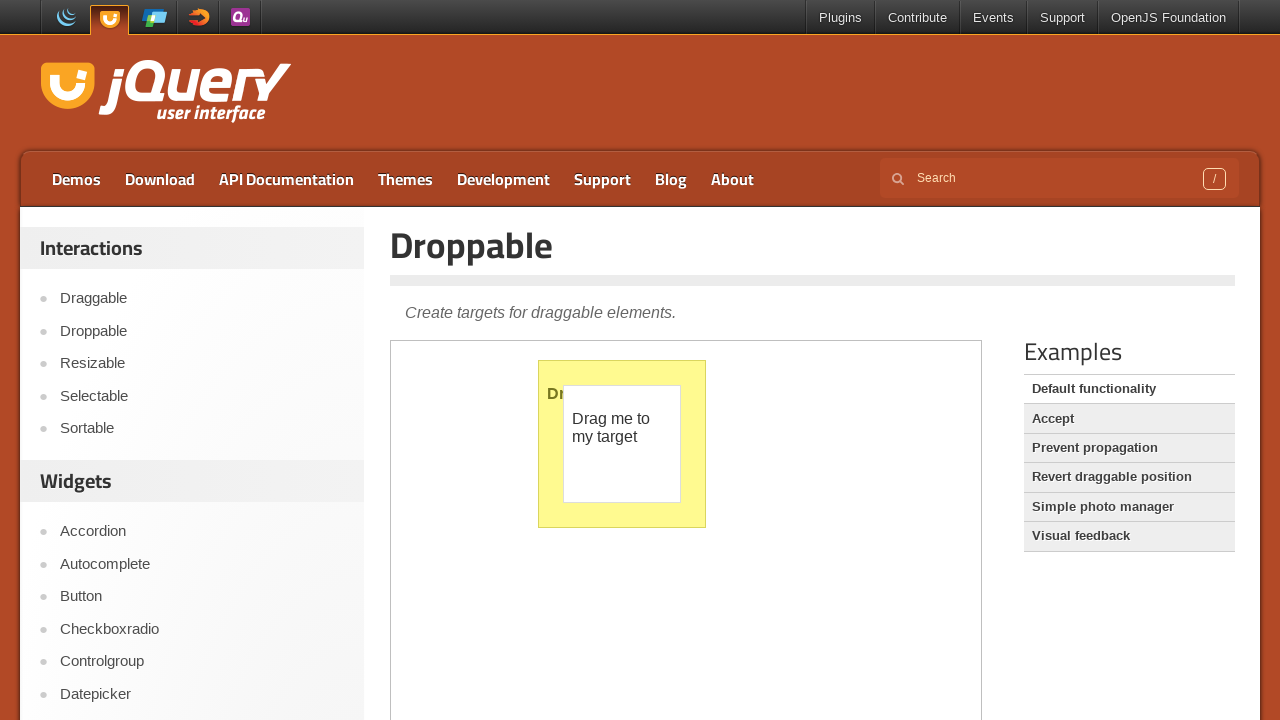

Scrolled Widget Factory link into view
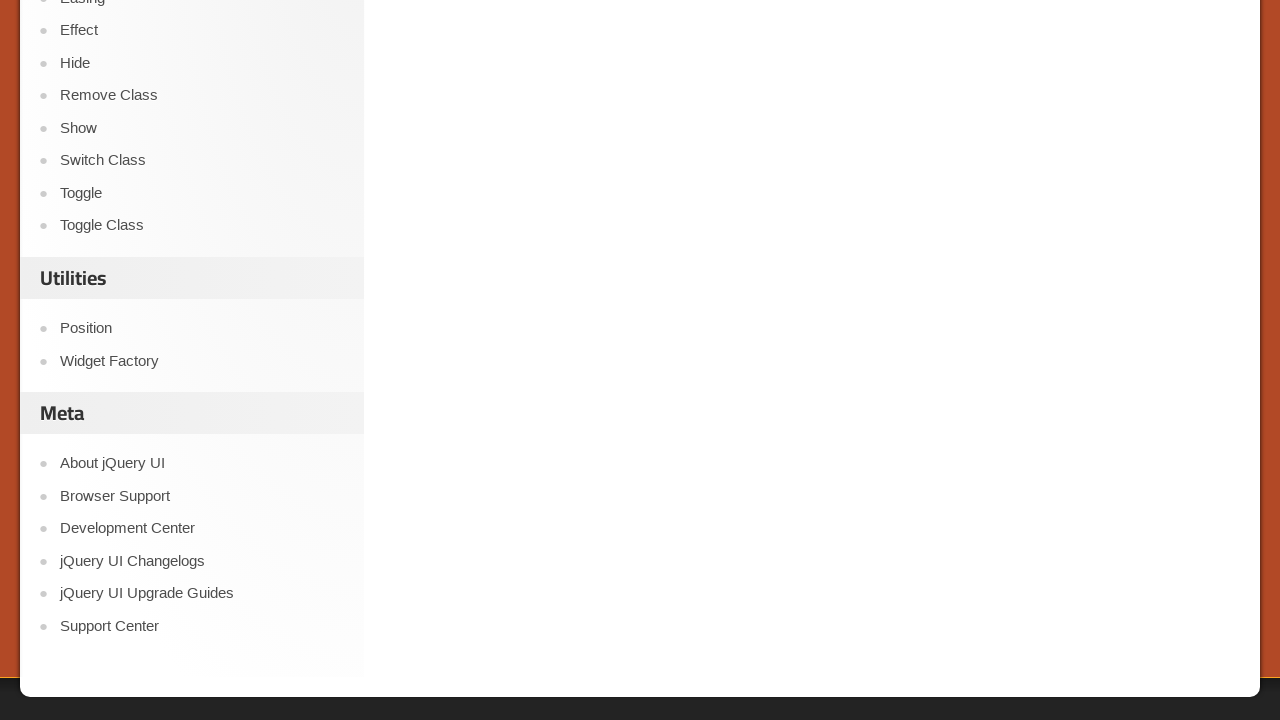

Clicked Widget Factory link at (202, 361) on xpath=//a[text()='Widget Factory']
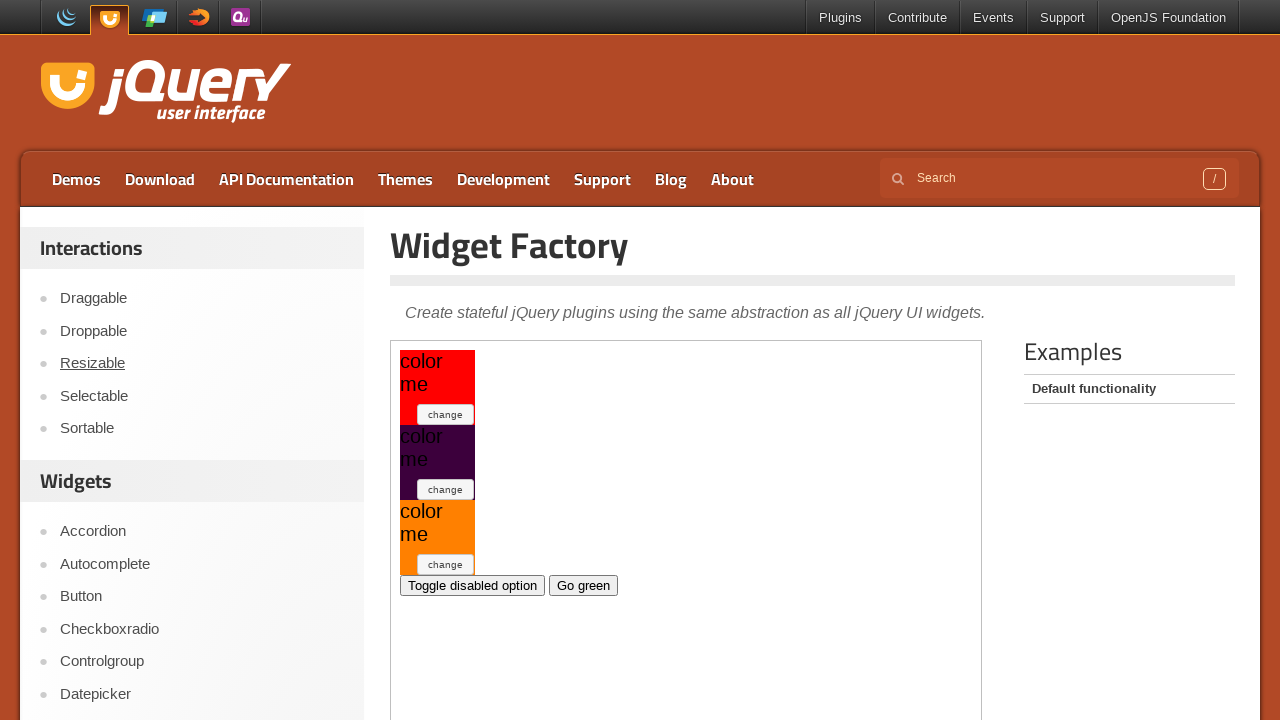

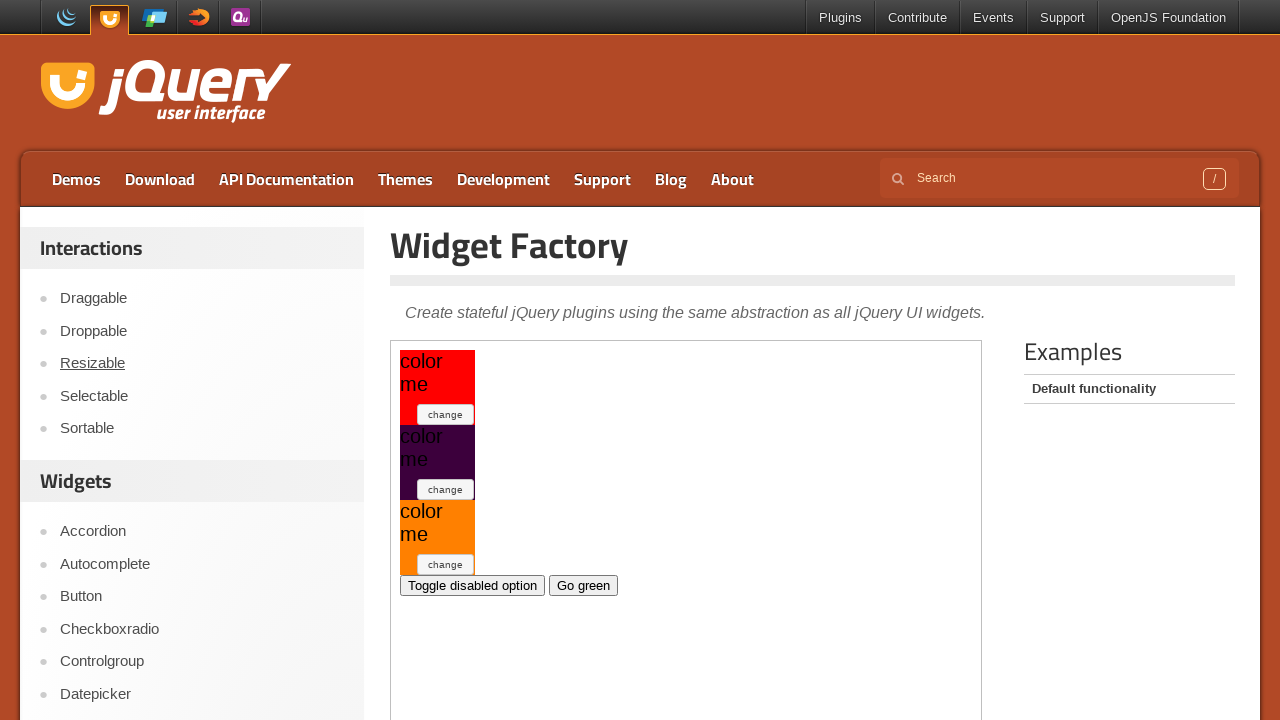